Navigates to GitHub homepage and retrieves the page title

Starting URL: https://github.com

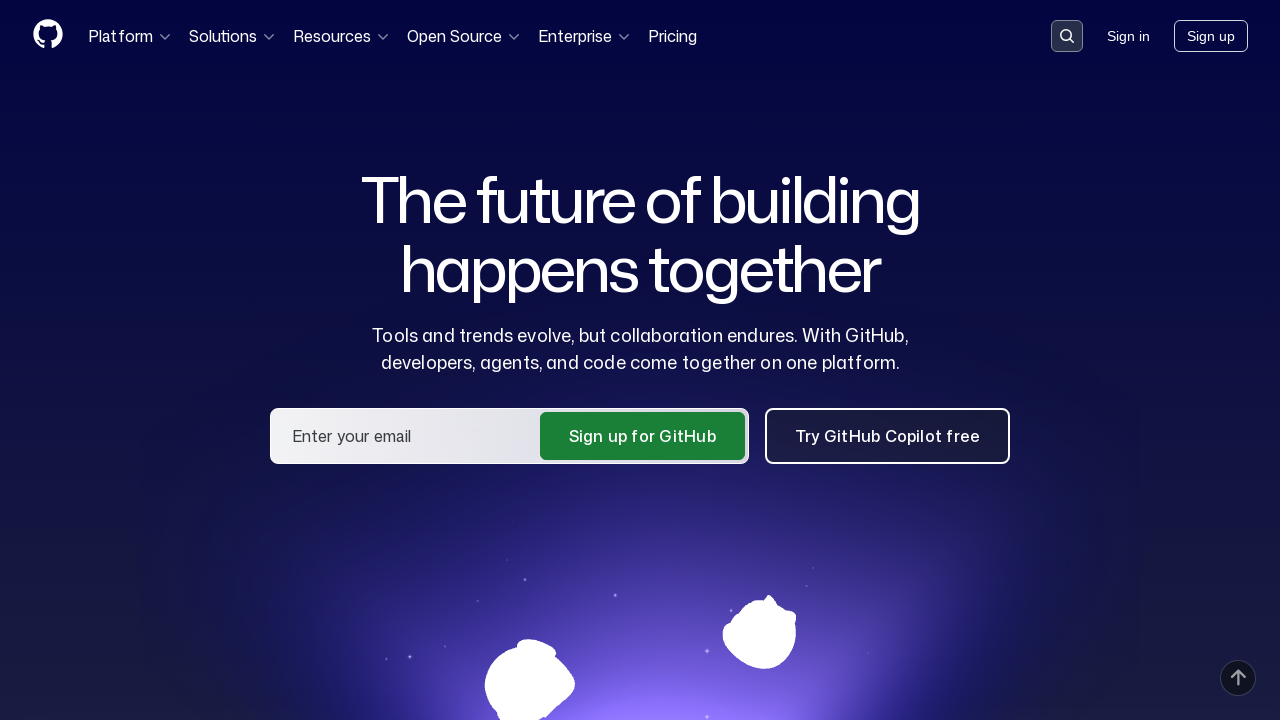

Navigated to GitHub homepage
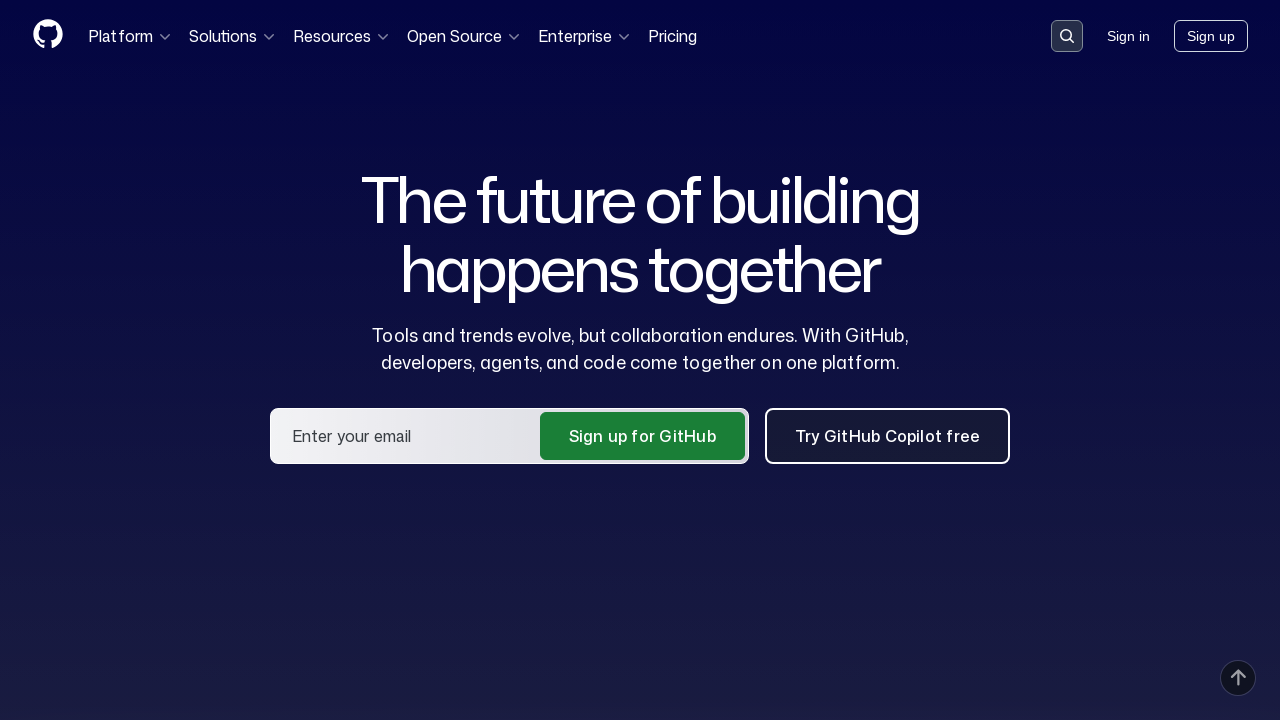

Retrieved page title: GitHub · Change is constant. GitHub keeps you ahead. · GitHub
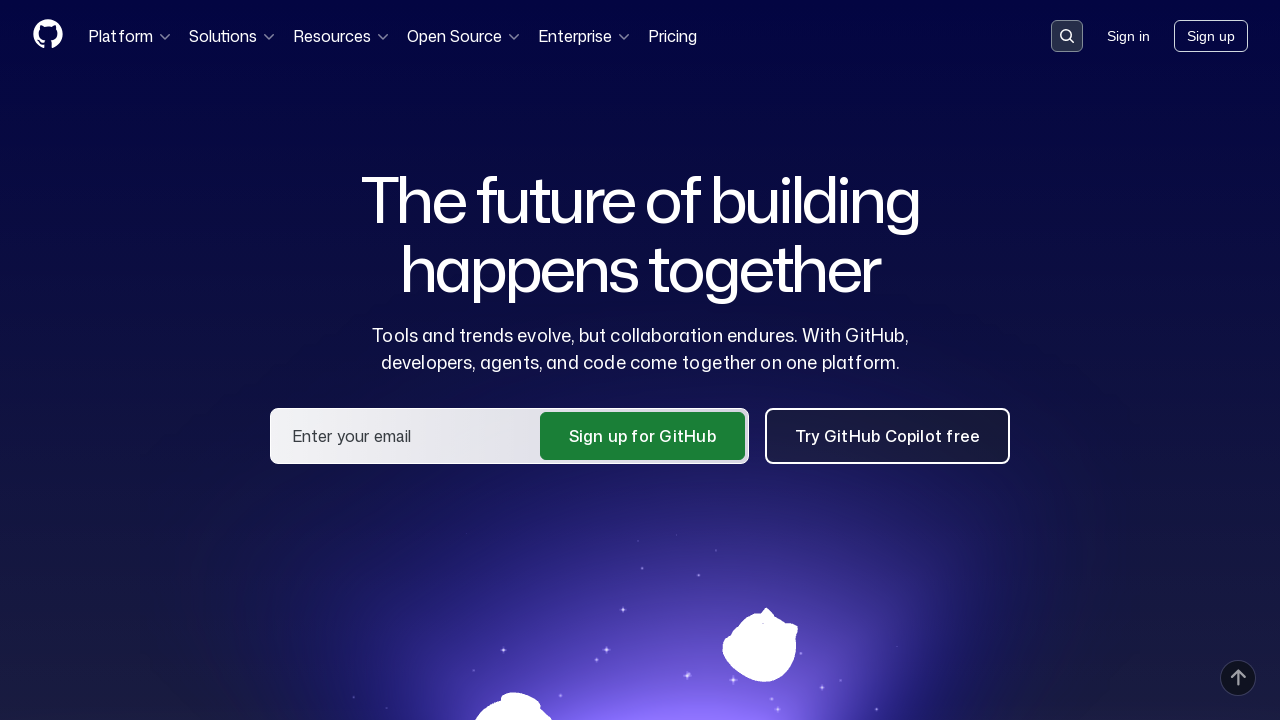

Printed page title to console
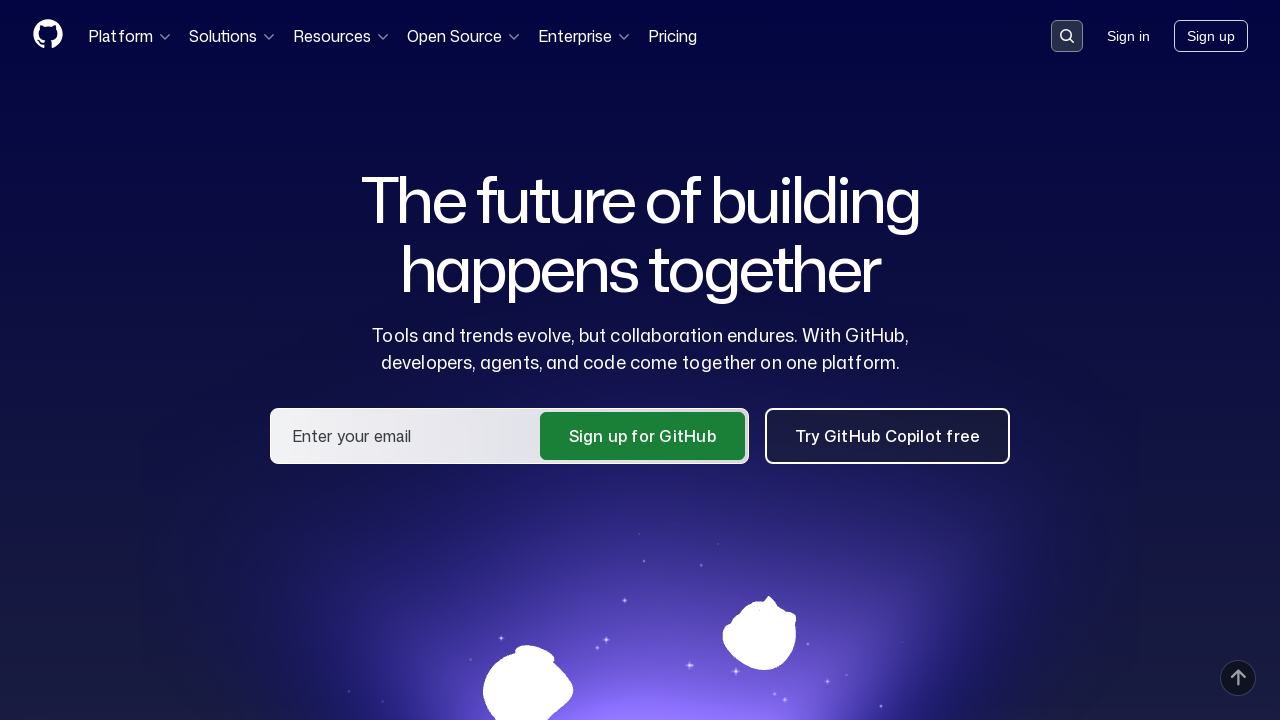

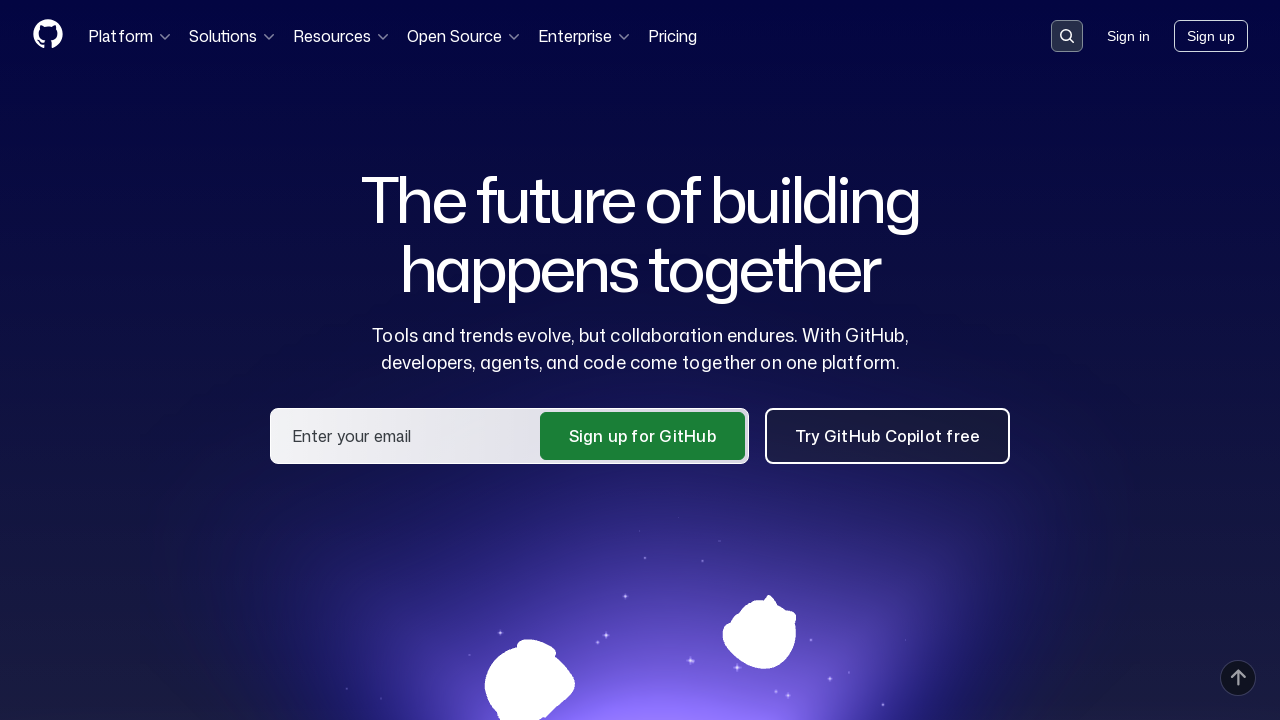